Tests browsing languages starting with letter M and verifies the MySQL language entry is present in the table.

Starting URL: https://www.99-bottles-of-beer.net/

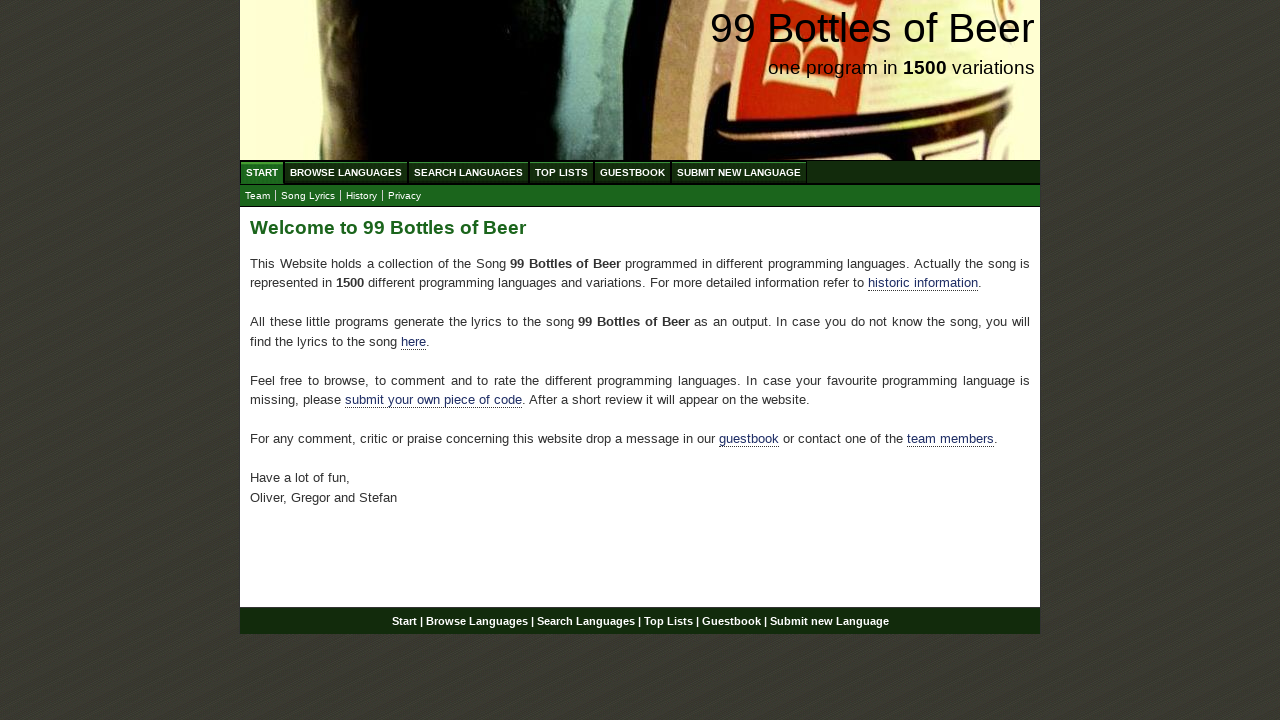

Clicked on Browse Languages menu at (346, 172) on xpath=//ul[@id='menu']/li/a[@href='/abc.html']
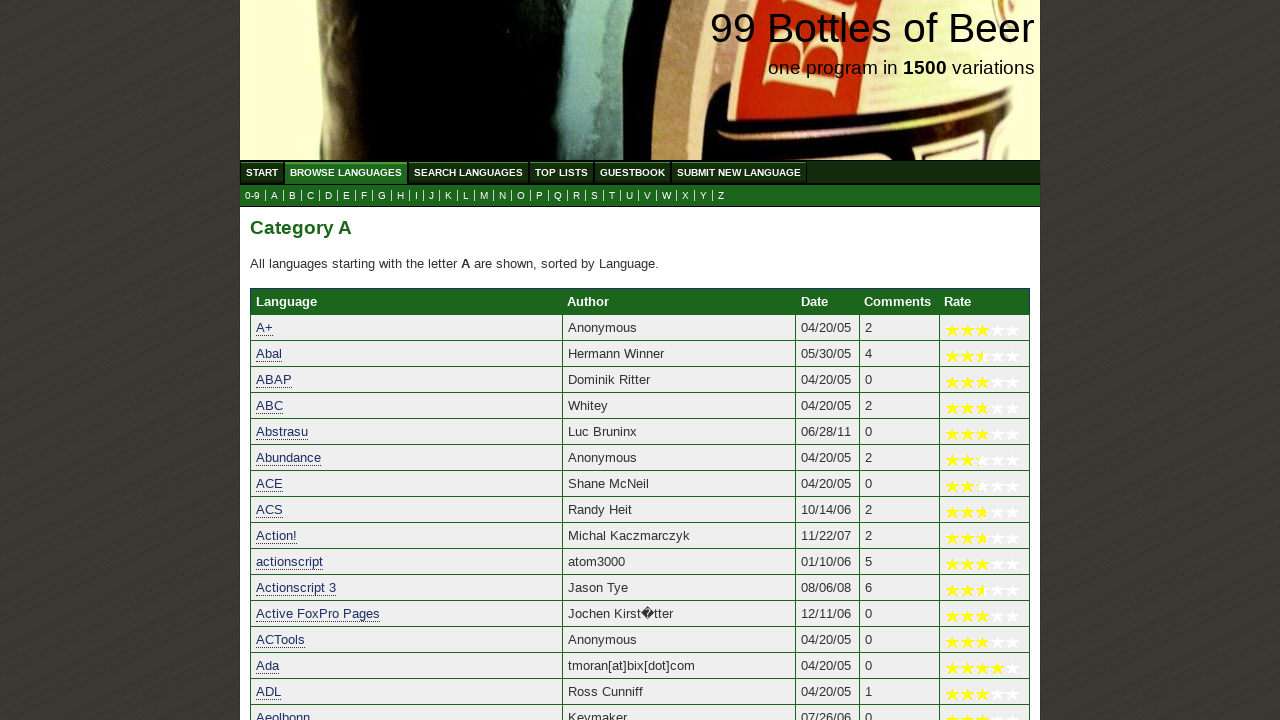

Clicked on M submenu link to browse languages starting with M at (484, 196) on xpath=//ul[@id='submenu']/li/a[@href='m.html']
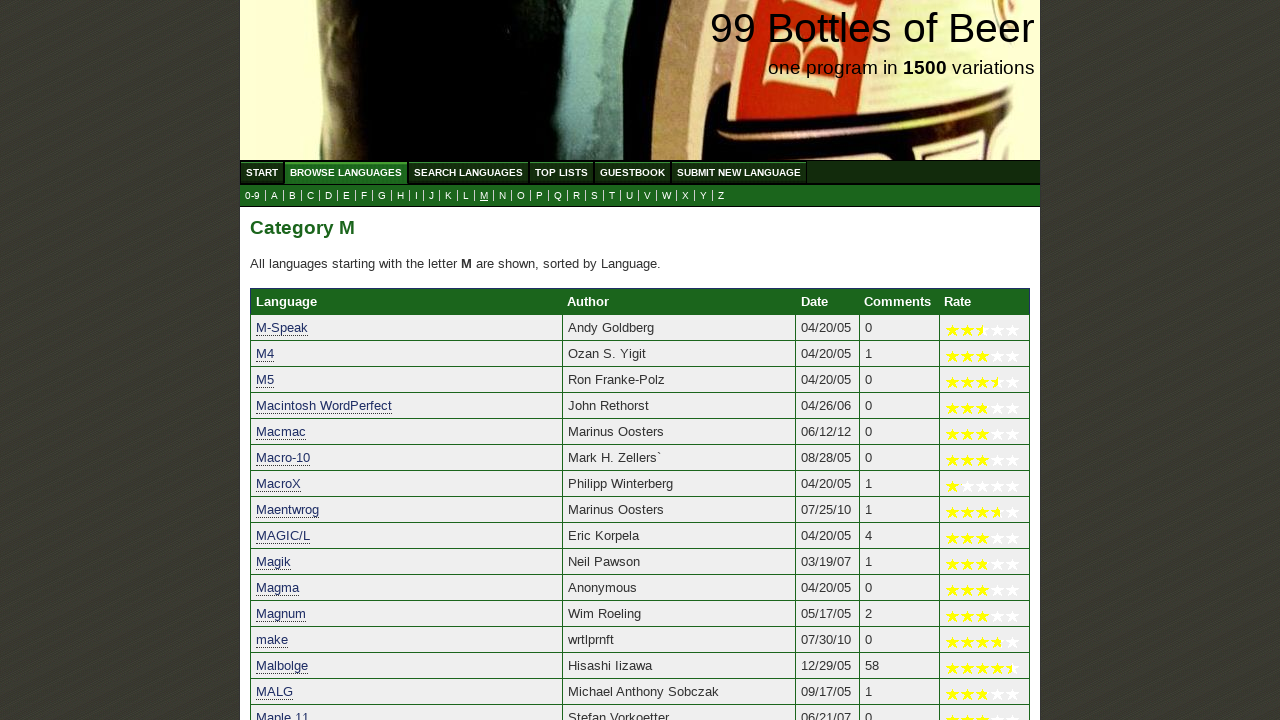

MySQL language entry is visible in the table
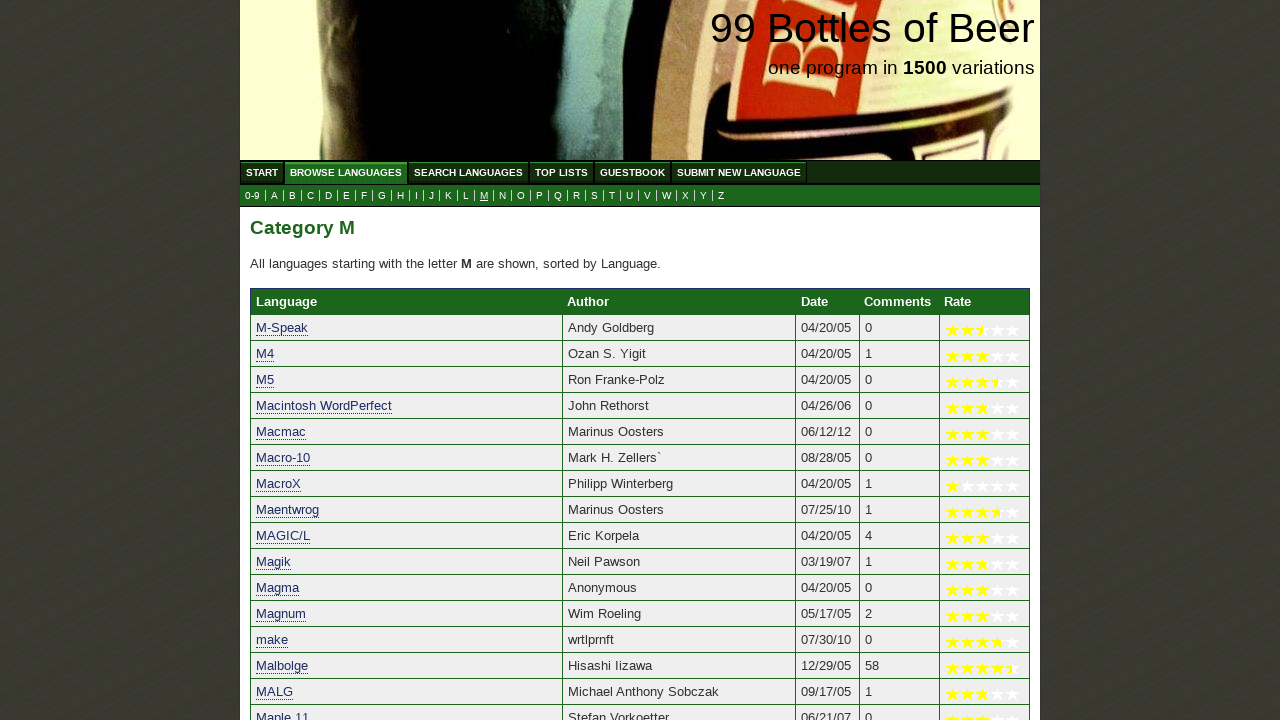

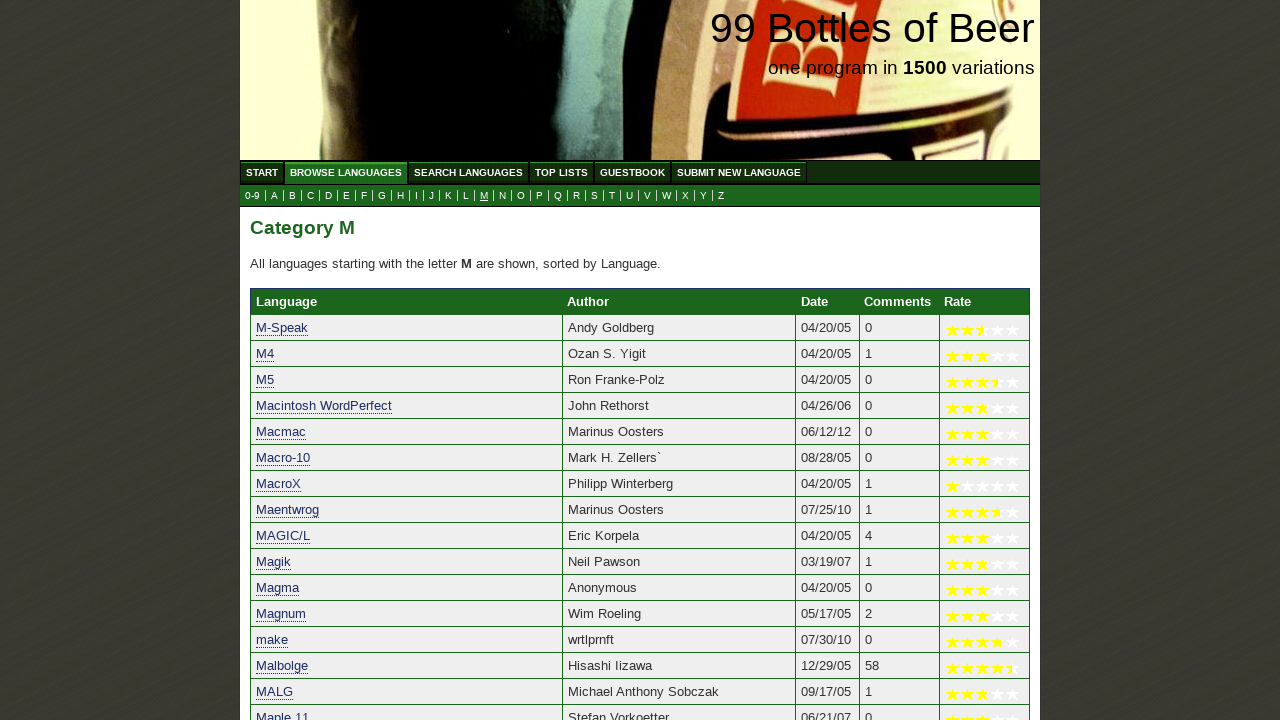